Tests mouse movement with various offsets by moving to element and verifying coordinates

Starting URL: https://guinea-pig.webdriver.io/pointer.html

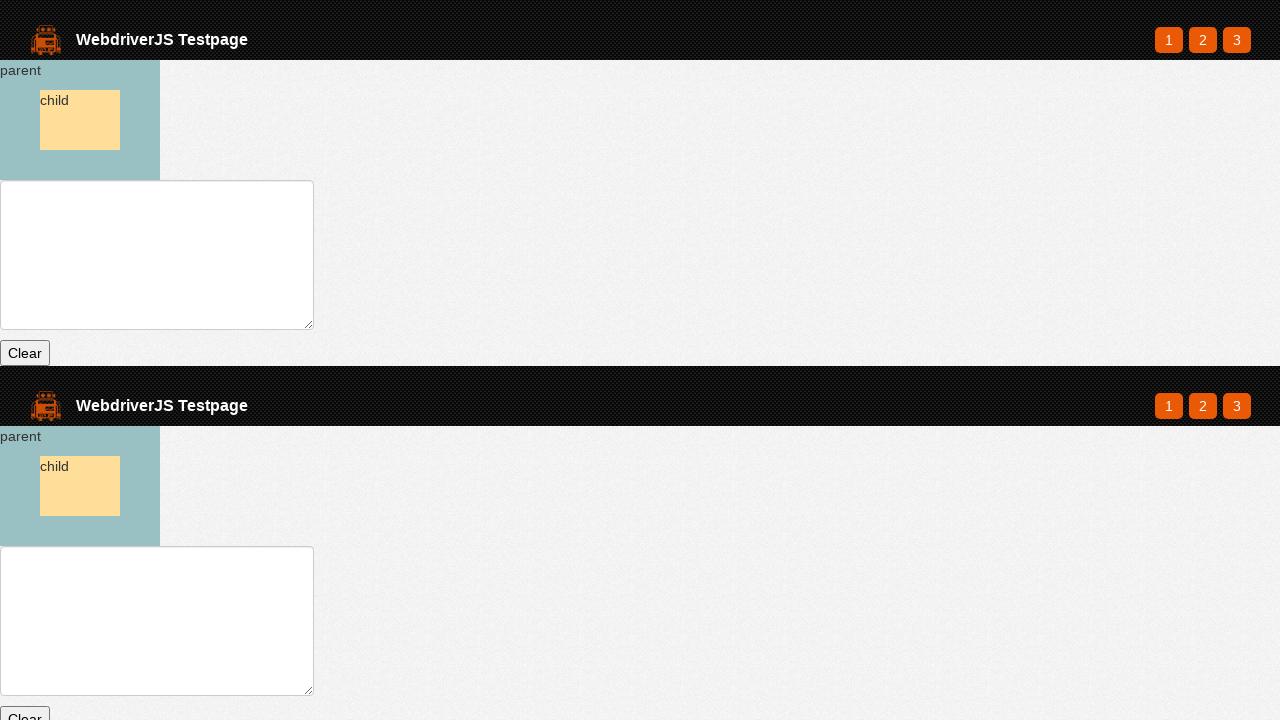

Waited for parent element to be present
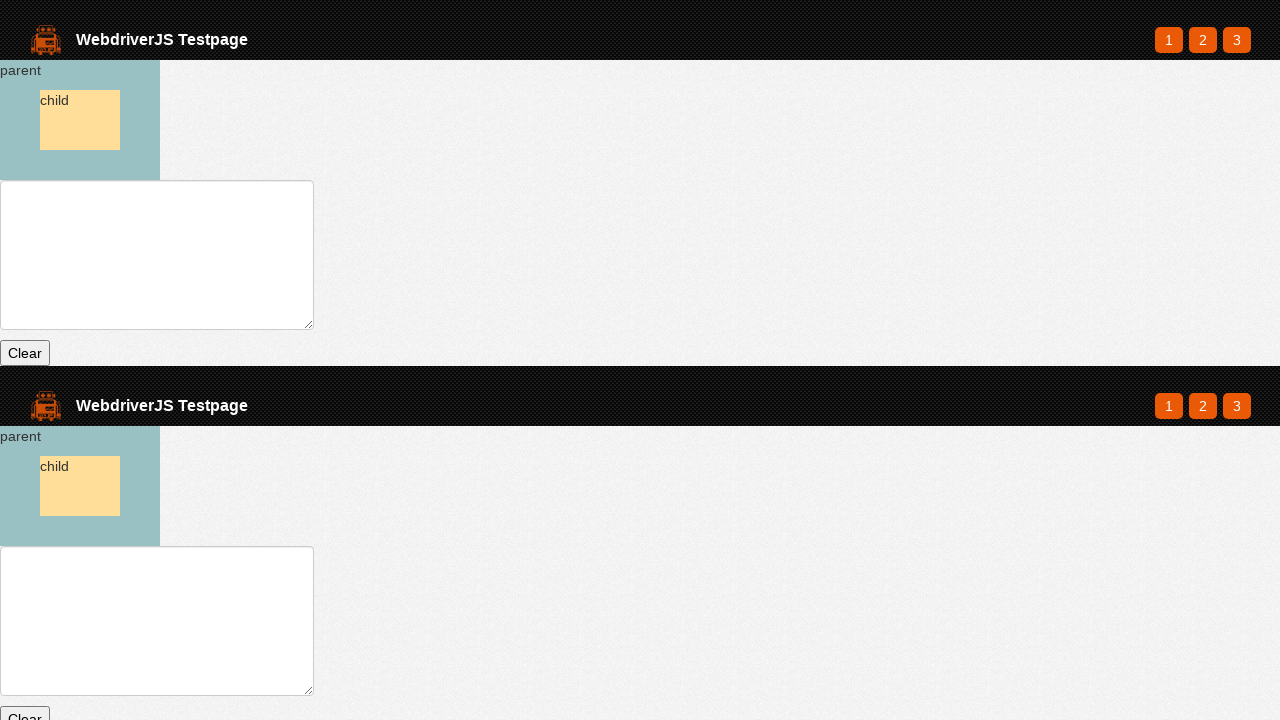

Set up mouse tracking with onmousemove listener
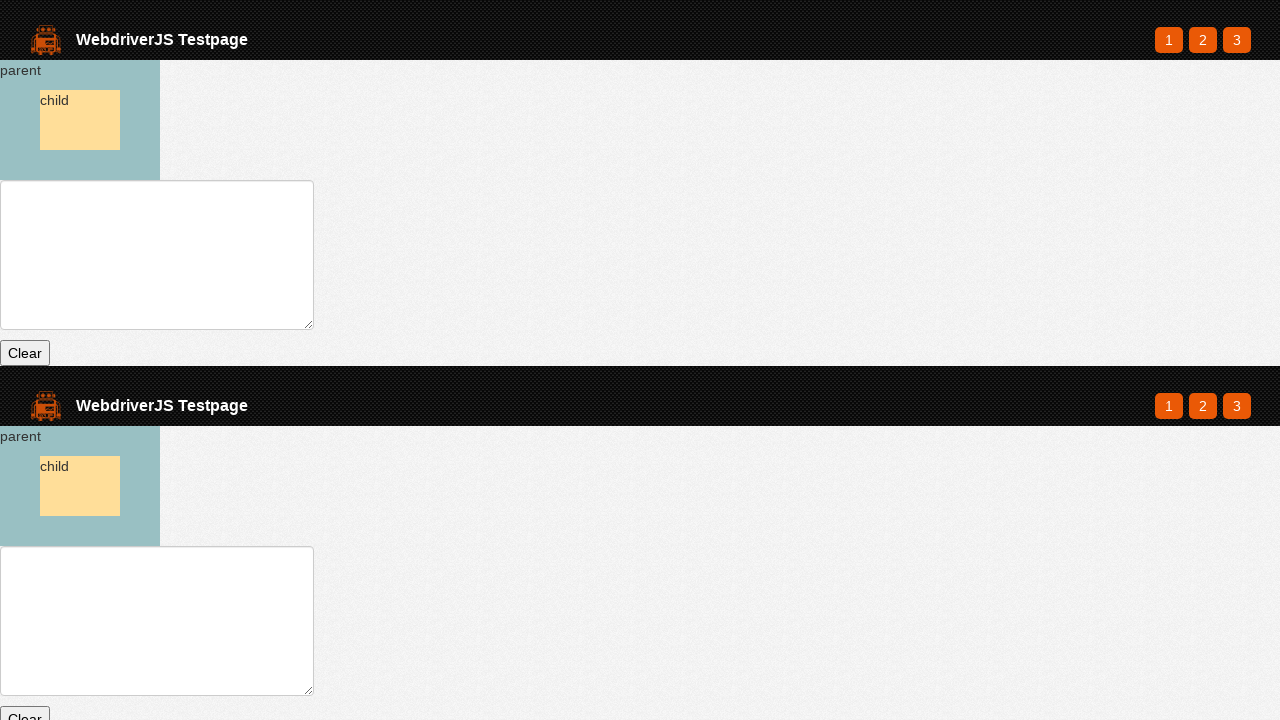

Moved mouse to parent element center at (80, 120)
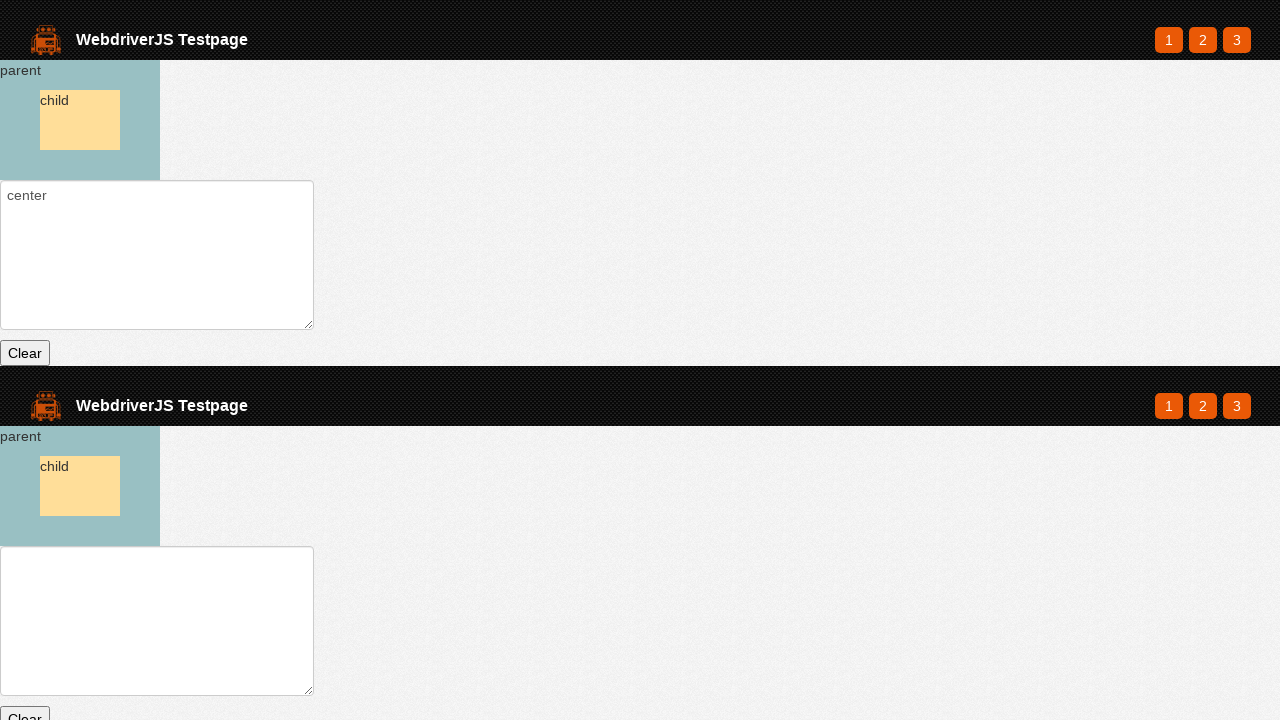

Retrieved mouse position at parent center
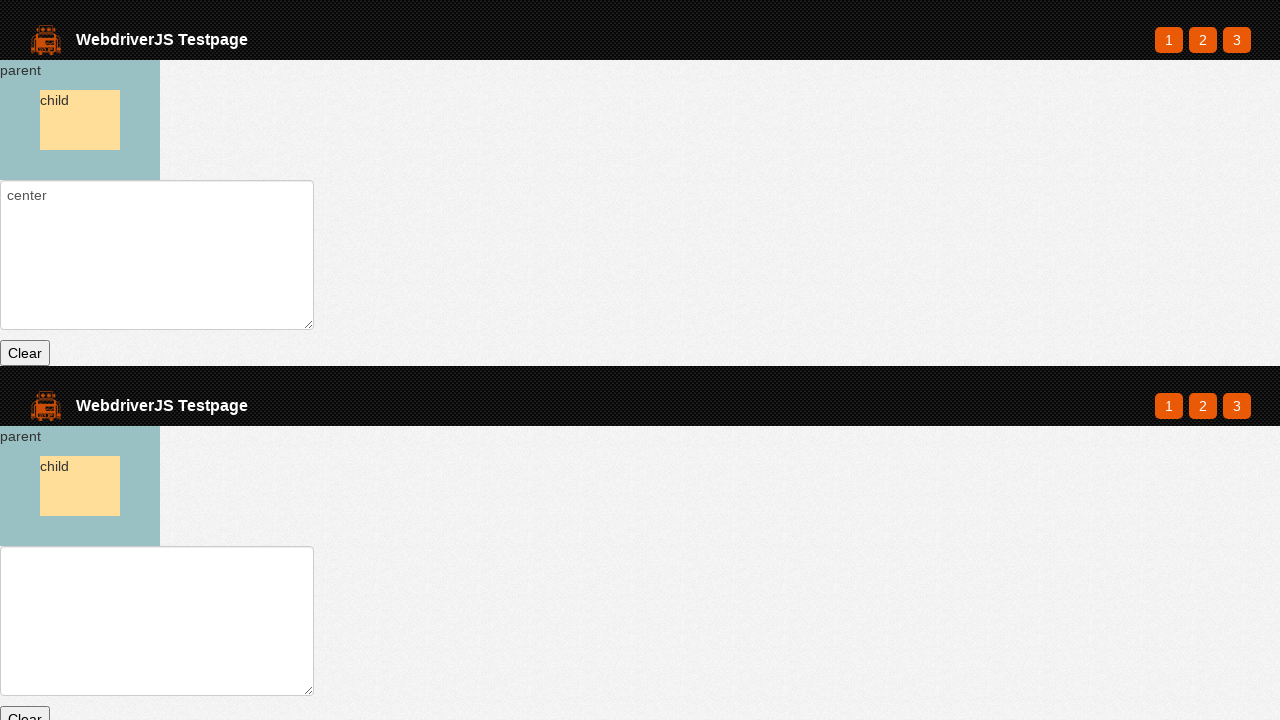

Moved mouse with +10 offset on both x and y axes at (90, 130)
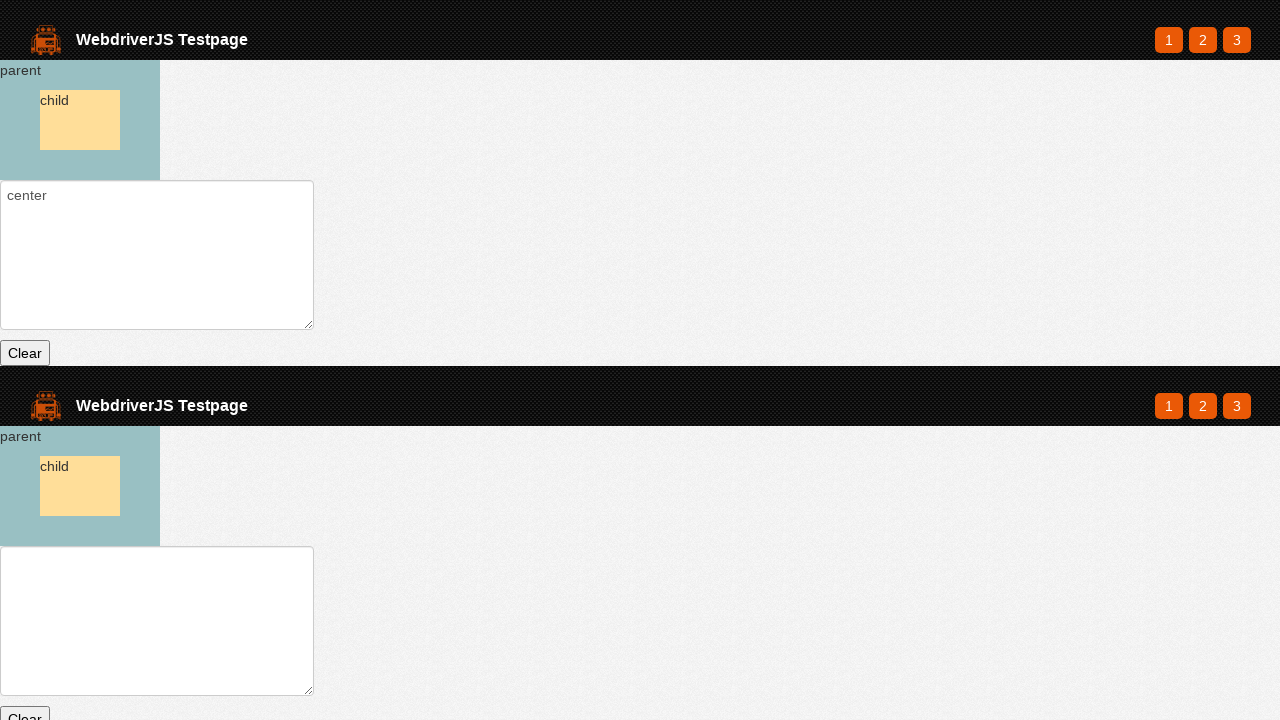

Retrieved mouse position after offset movement
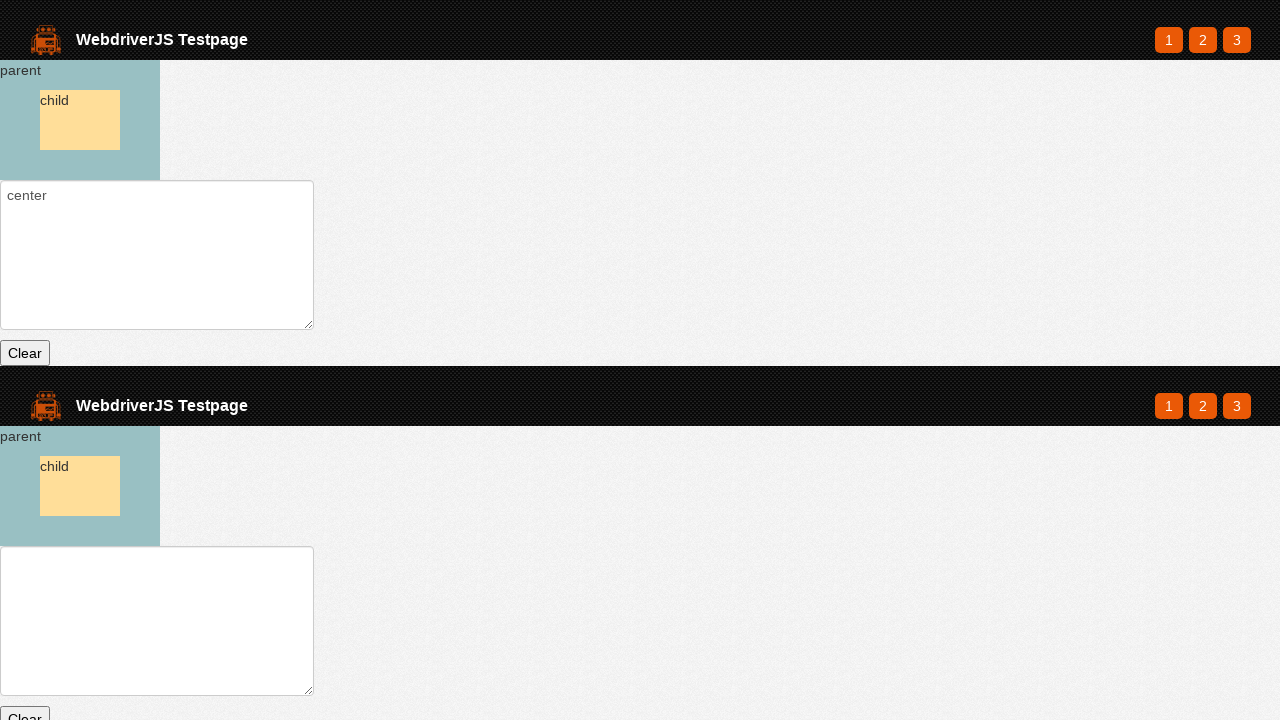

Verified x coordinate offset of +10 pixels
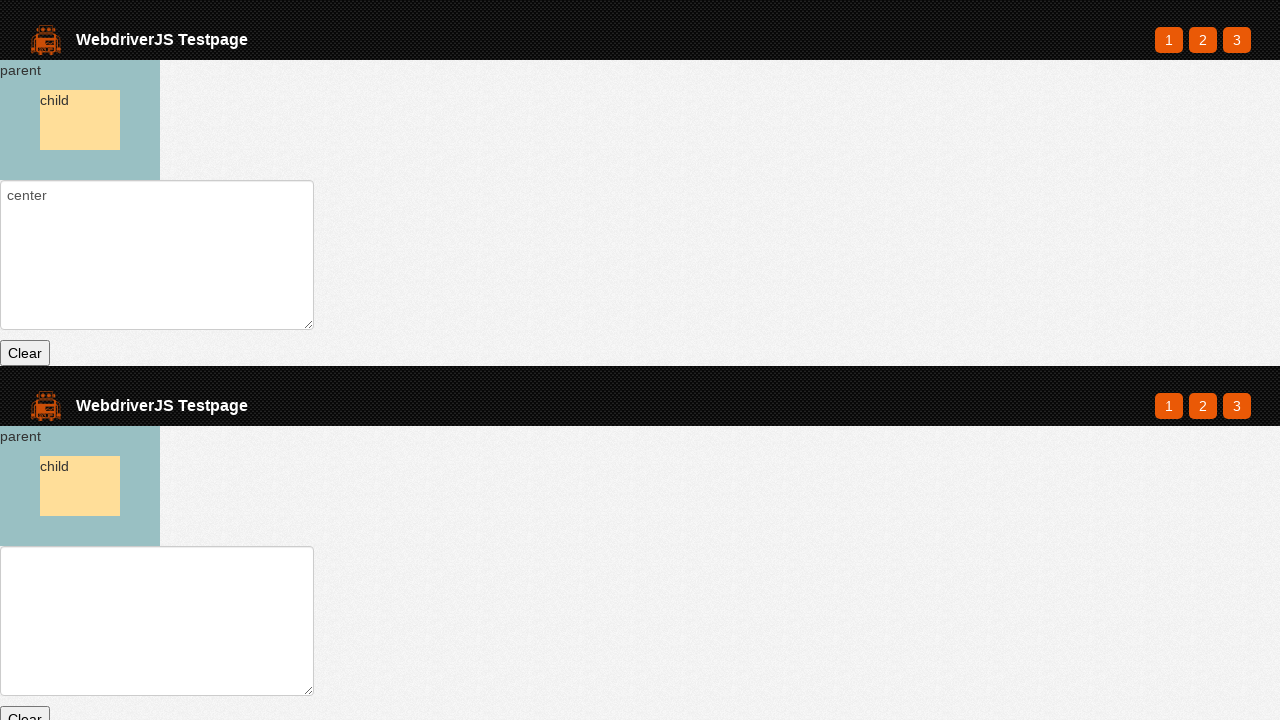

Verified y coordinate offset of +10 pixels
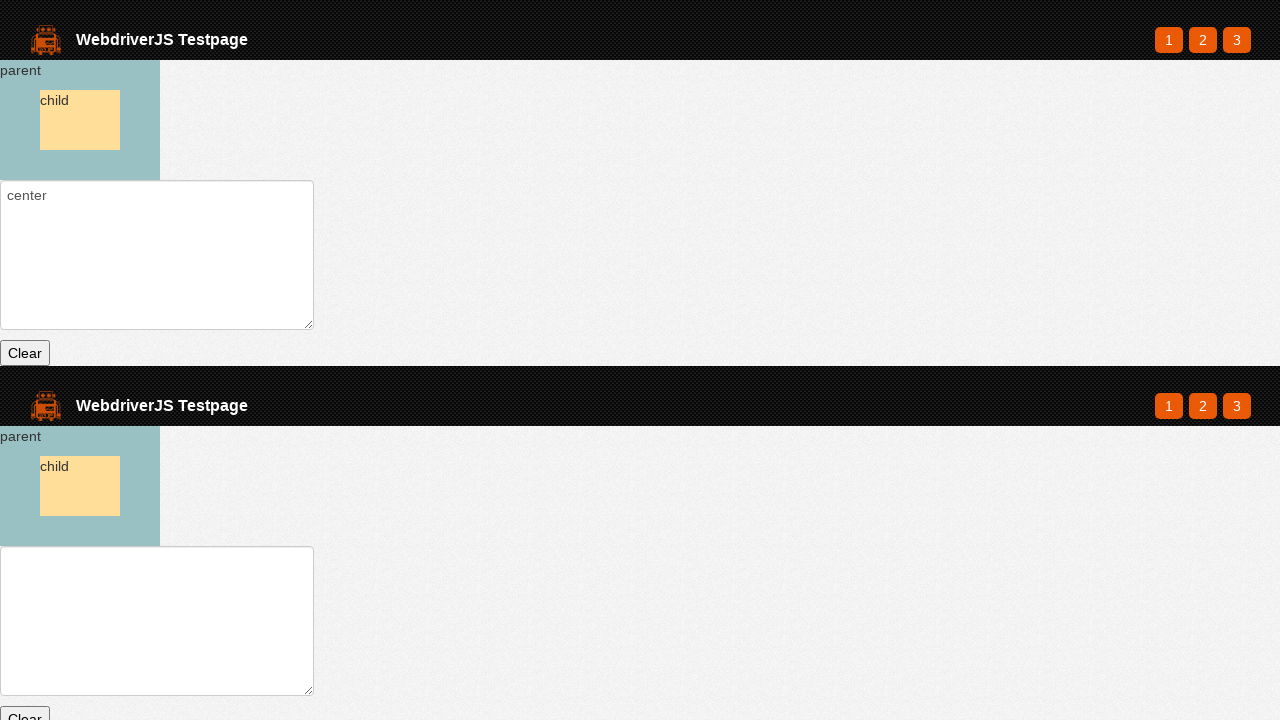

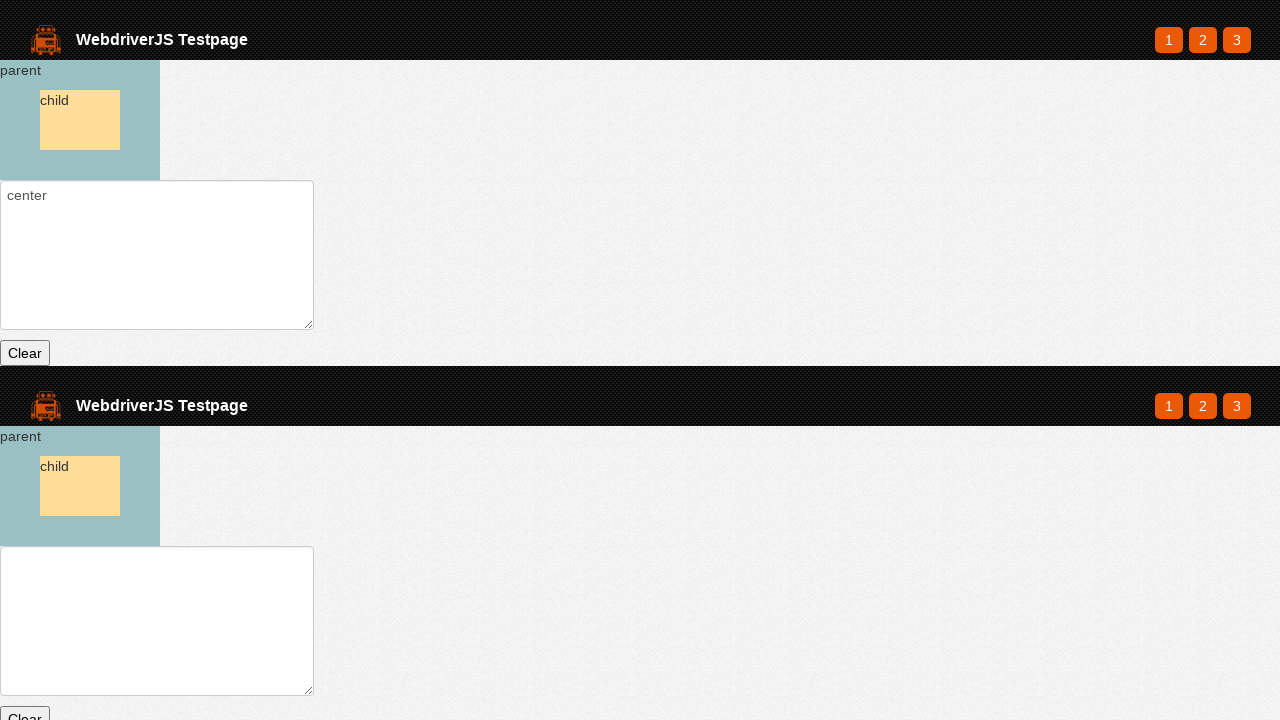